Tests drag and drop functionality on jQuery UI's droppable demo page by dragging an element to a target drop zone

Starting URL: https://jqueryui.com/resources/demos/droppable/default.html

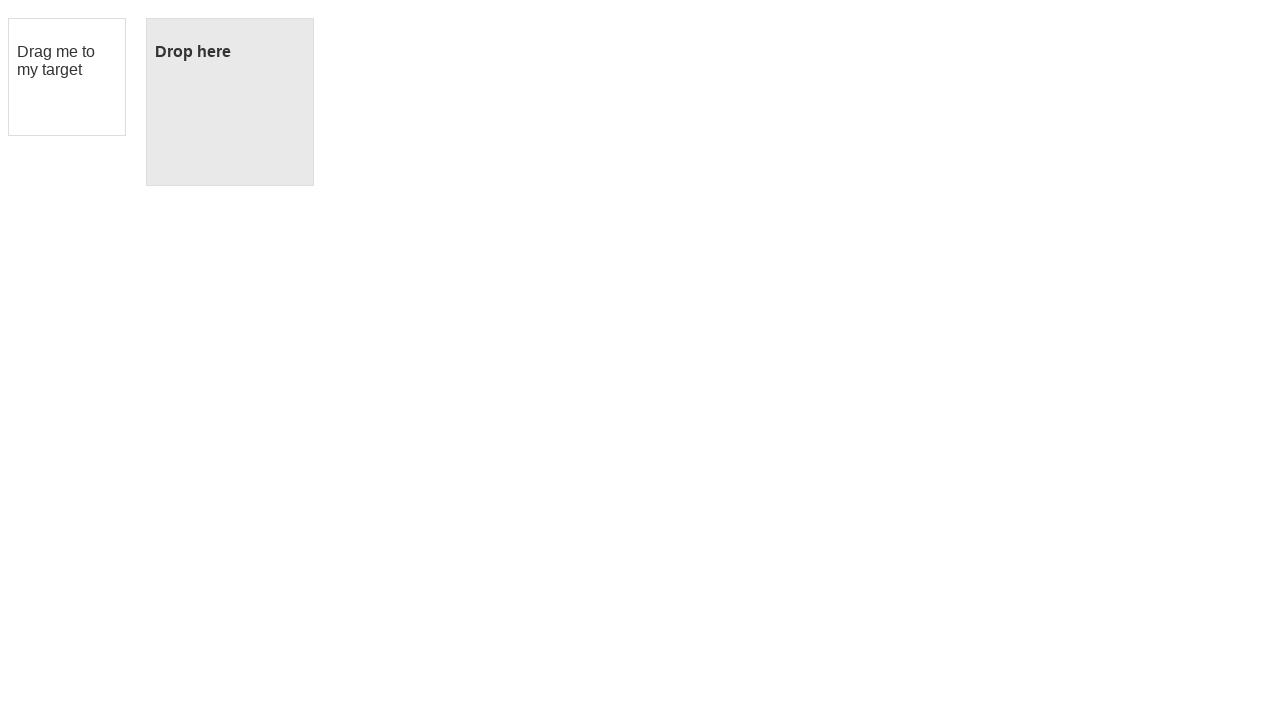

Located the draggable element
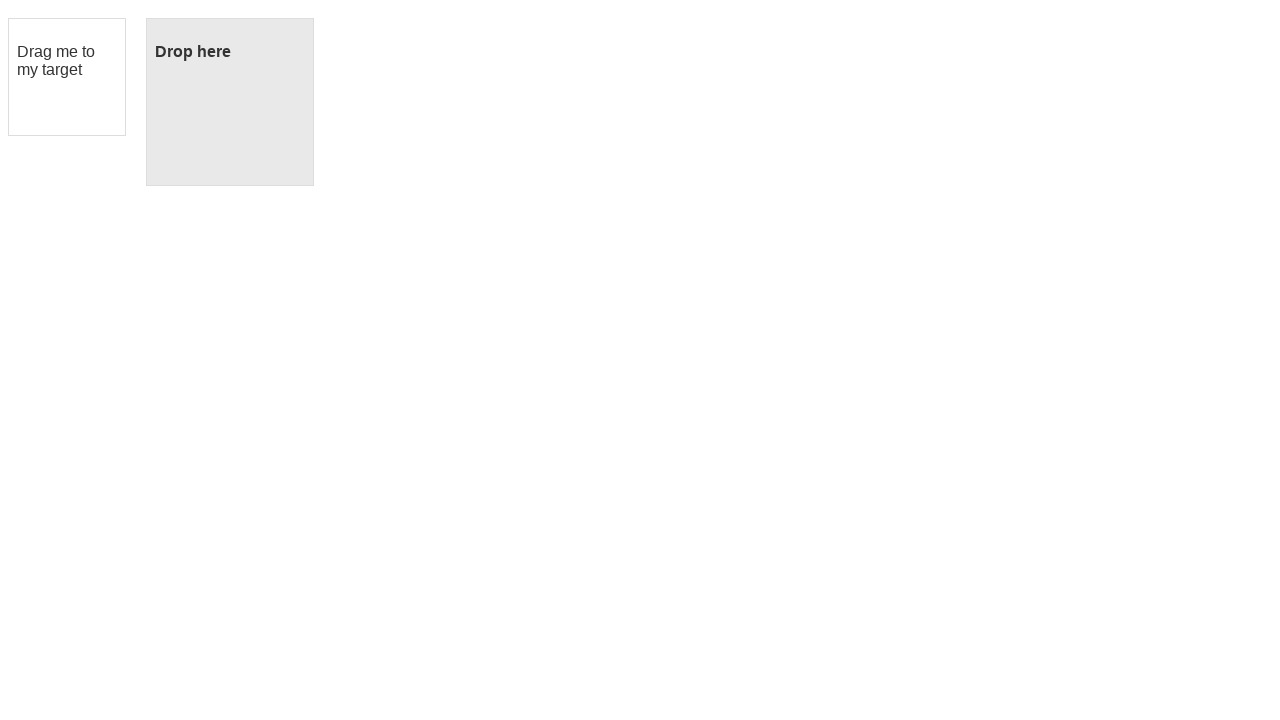

Located the droppable target element
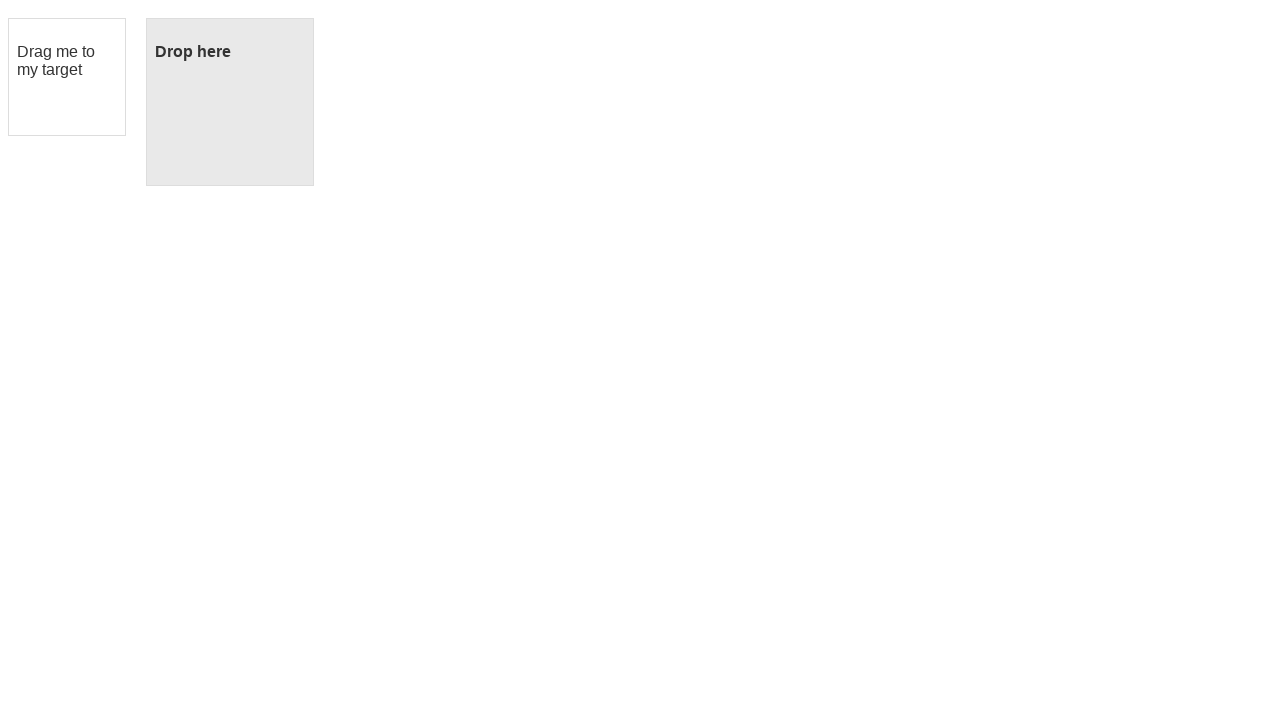

Dragged draggable element to droppable target at (230, 102)
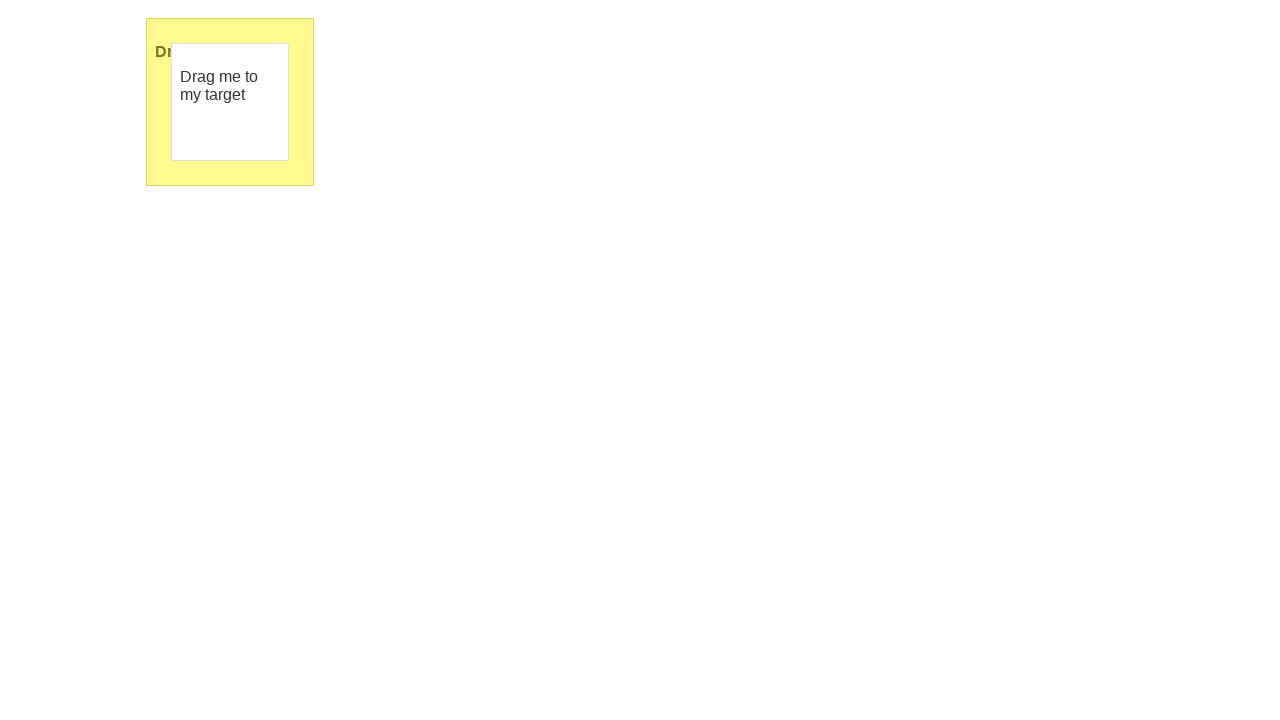

Verified that drop was successful - droppable element now shows 'Dropped!' text
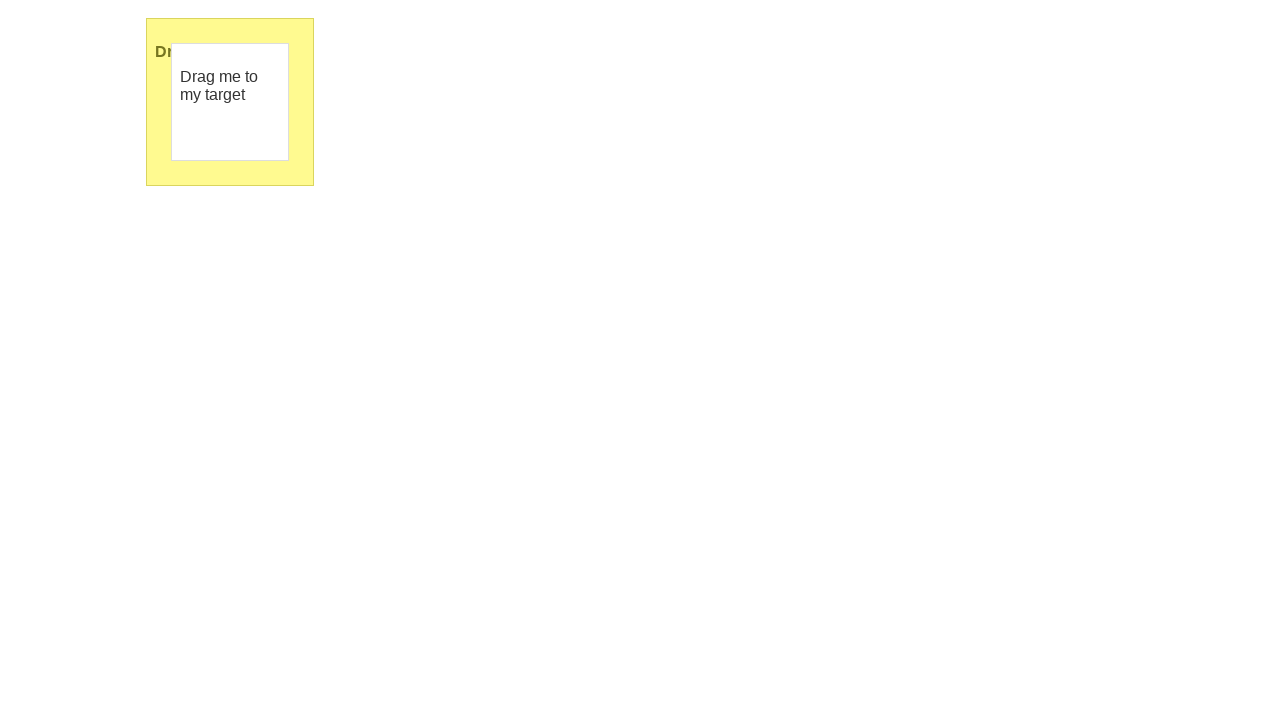

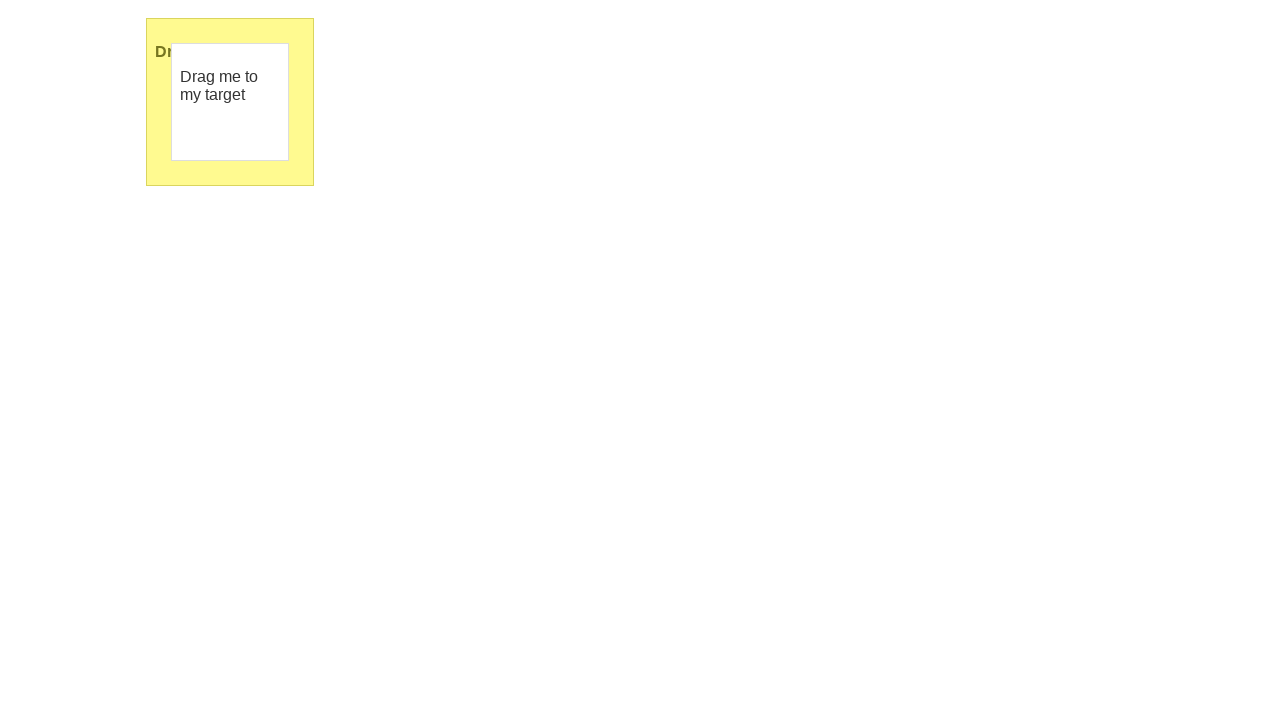